Tests a practice form on DemoQA by navigating to the Forms section, opening the Practice Form, and filling out personal information fields including first name, last name, email, and mobile number.

Starting URL: https://demoqa.com/

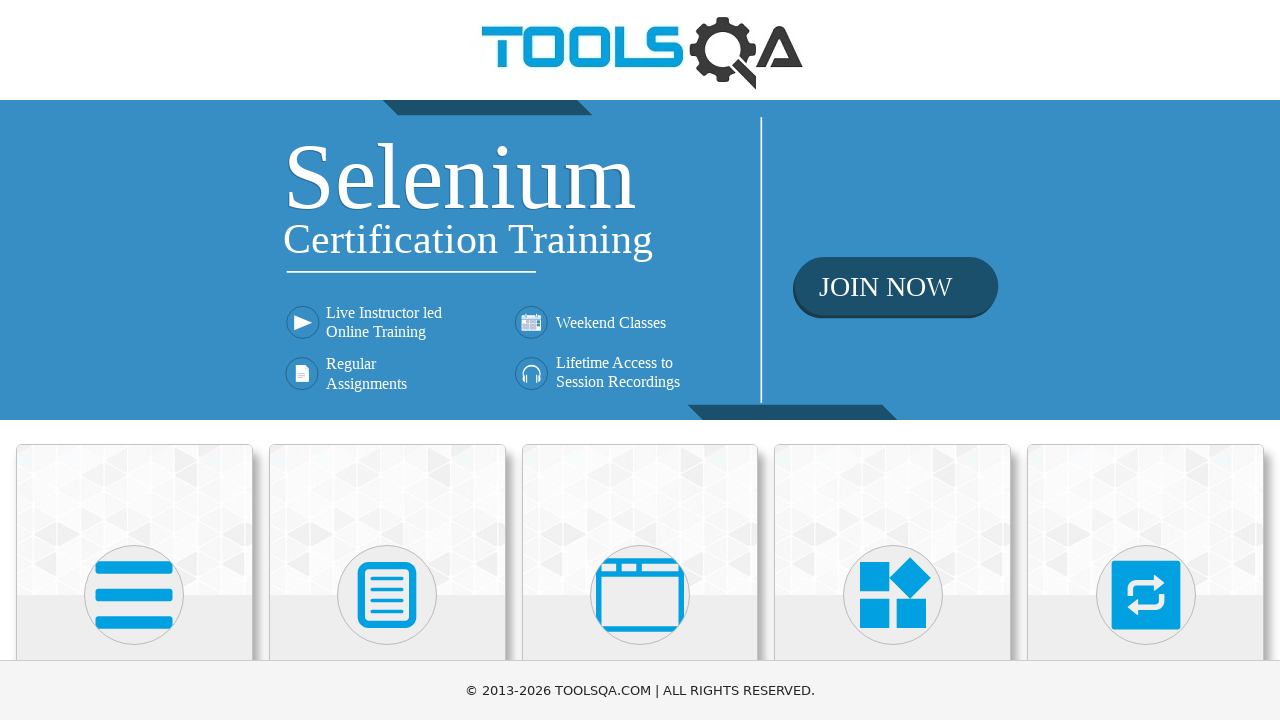

Scrolled down 400px to view the Forms section
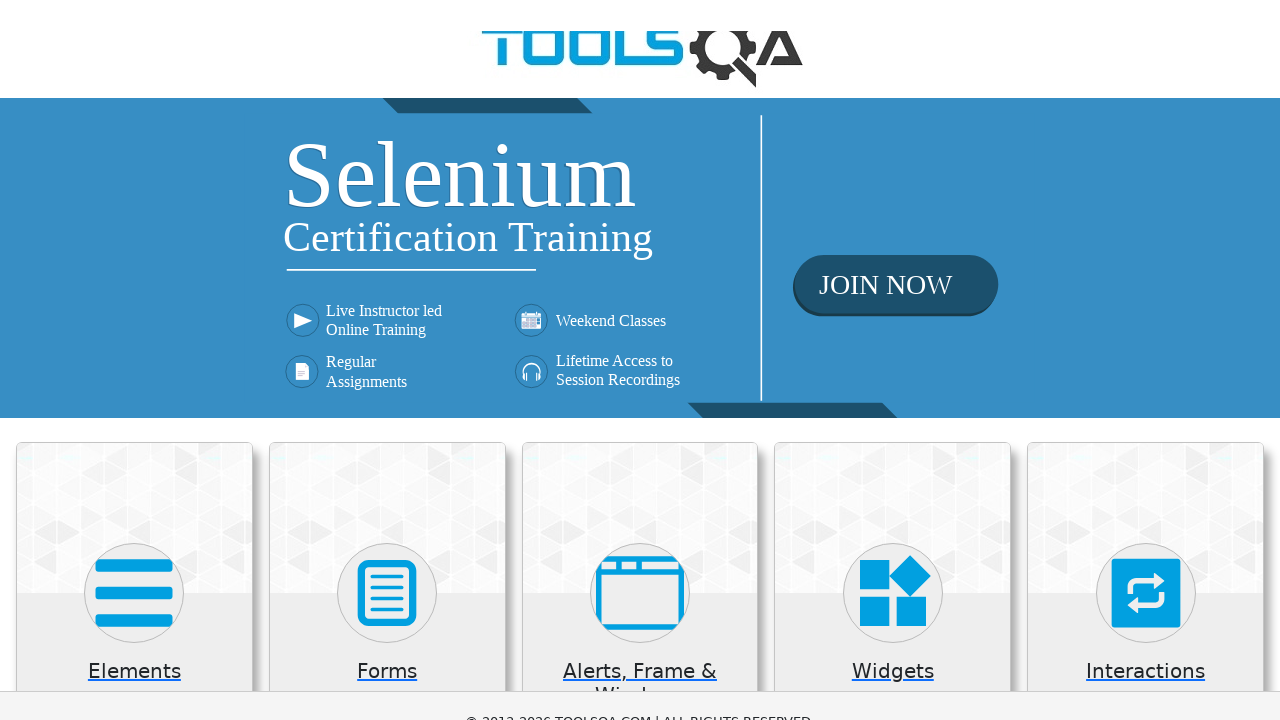

Clicked on Forms card to navigate to Forms section at (387, 273) on xpath=//h5[contains(text(),'Forms')]
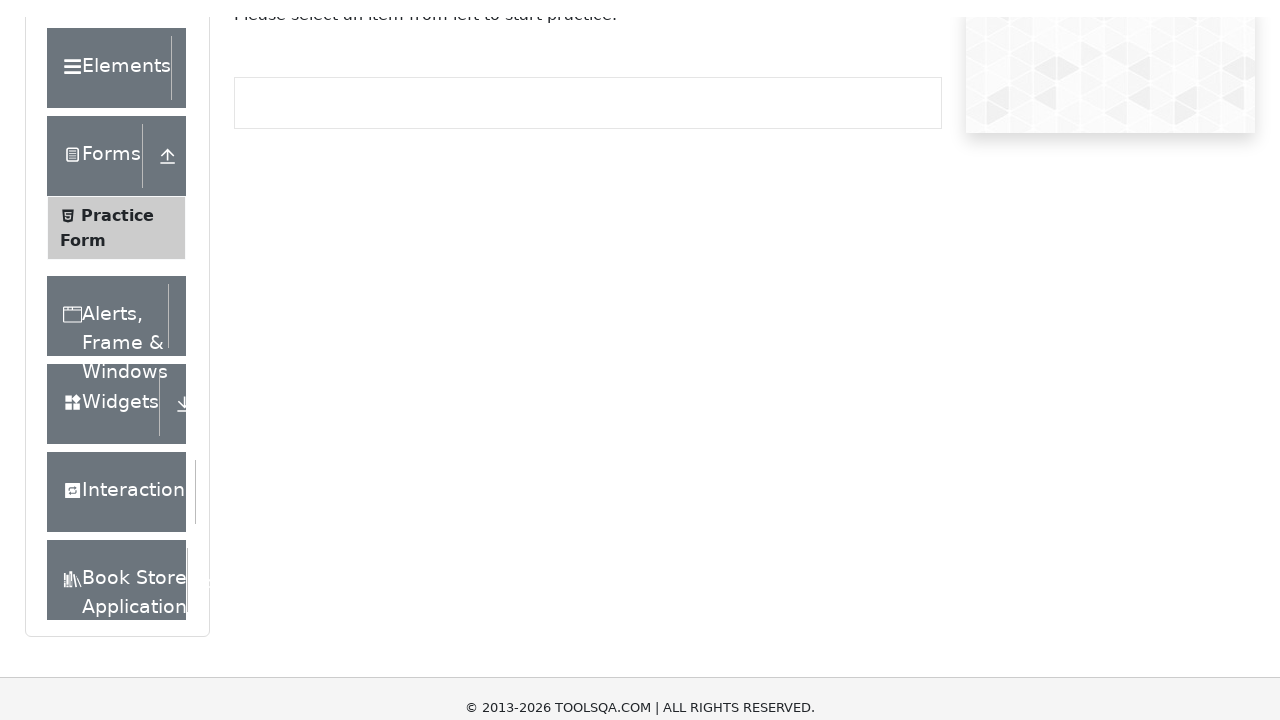

Clicked on Practice Form menu item to open the form at (117, 198) on xpath=//span[contains(text(),'Practice Form')]
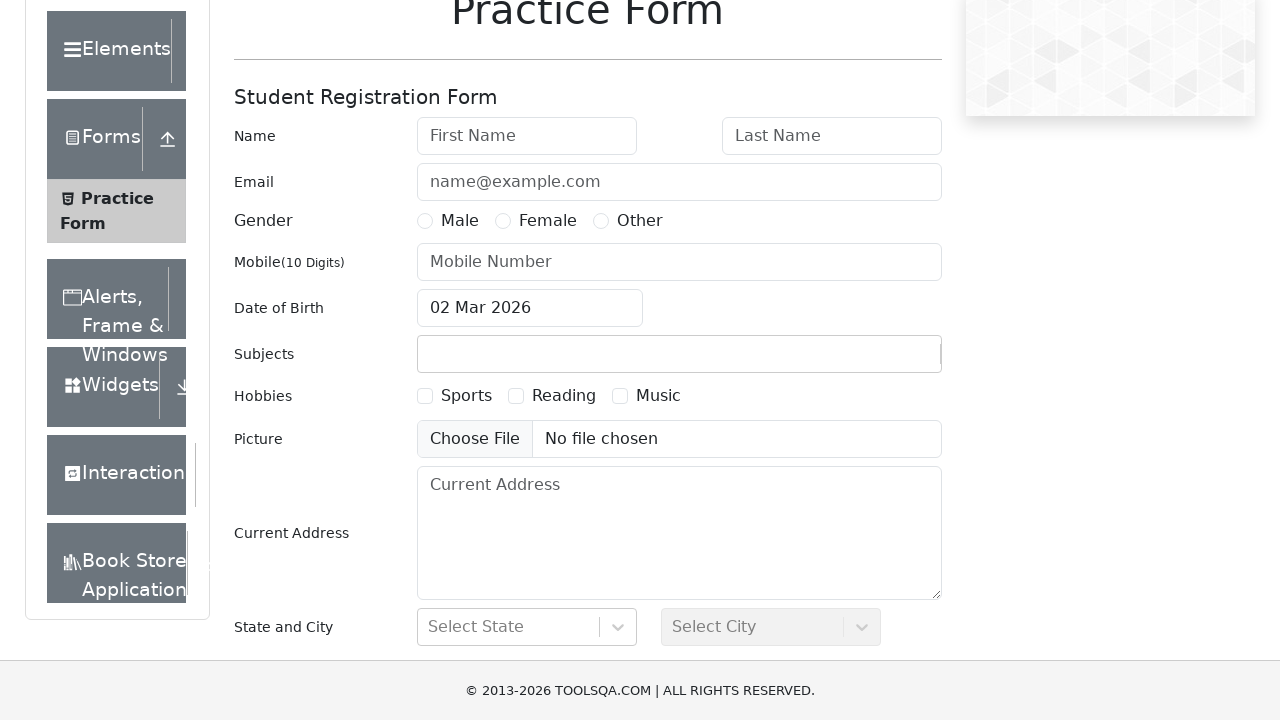

Filled in first name field with 'Marcelo' on #firstName
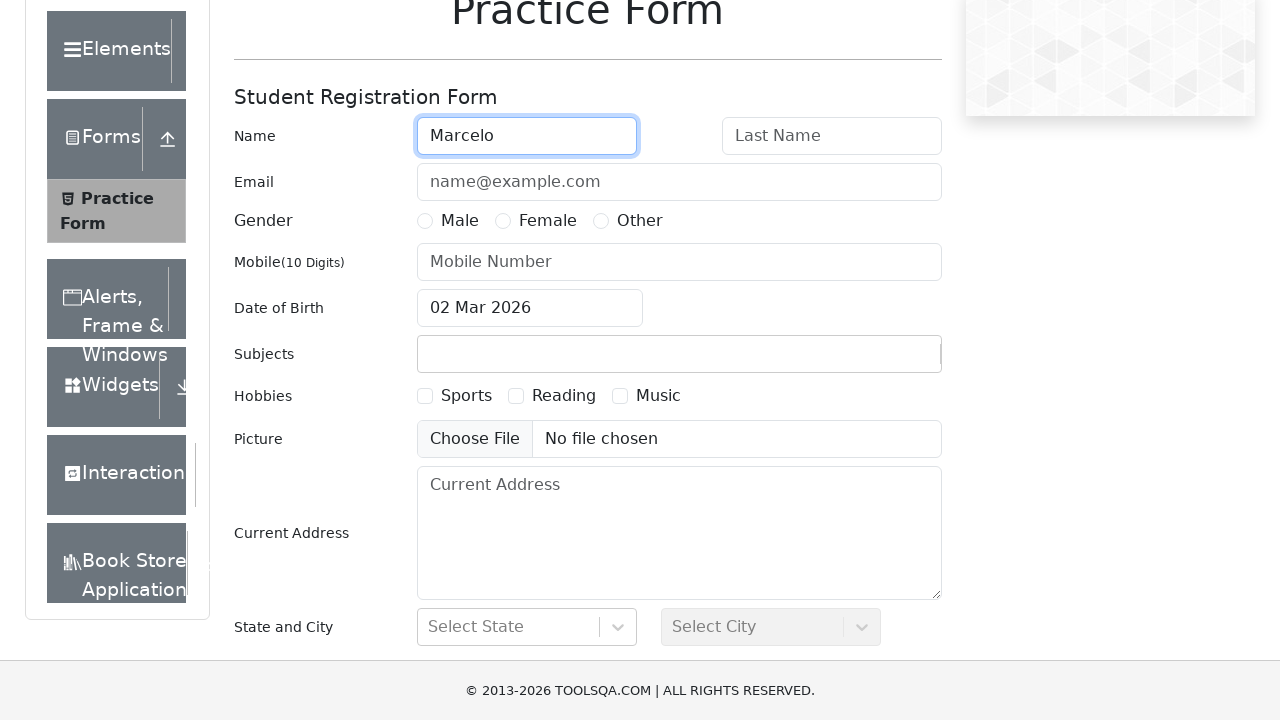

Filled in last name field with 'Gonzalez' on #lastName
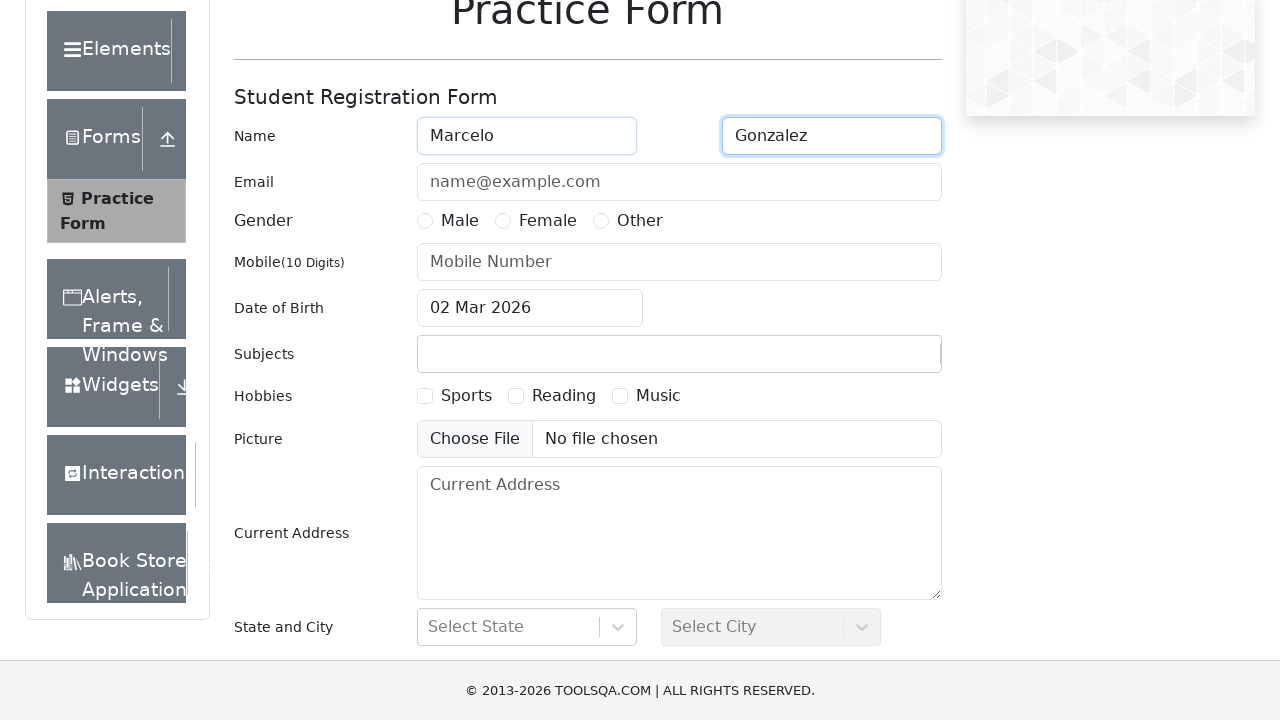

Filled in email field with 'marcelo.gonzalez@testmail.com' on #userEmail
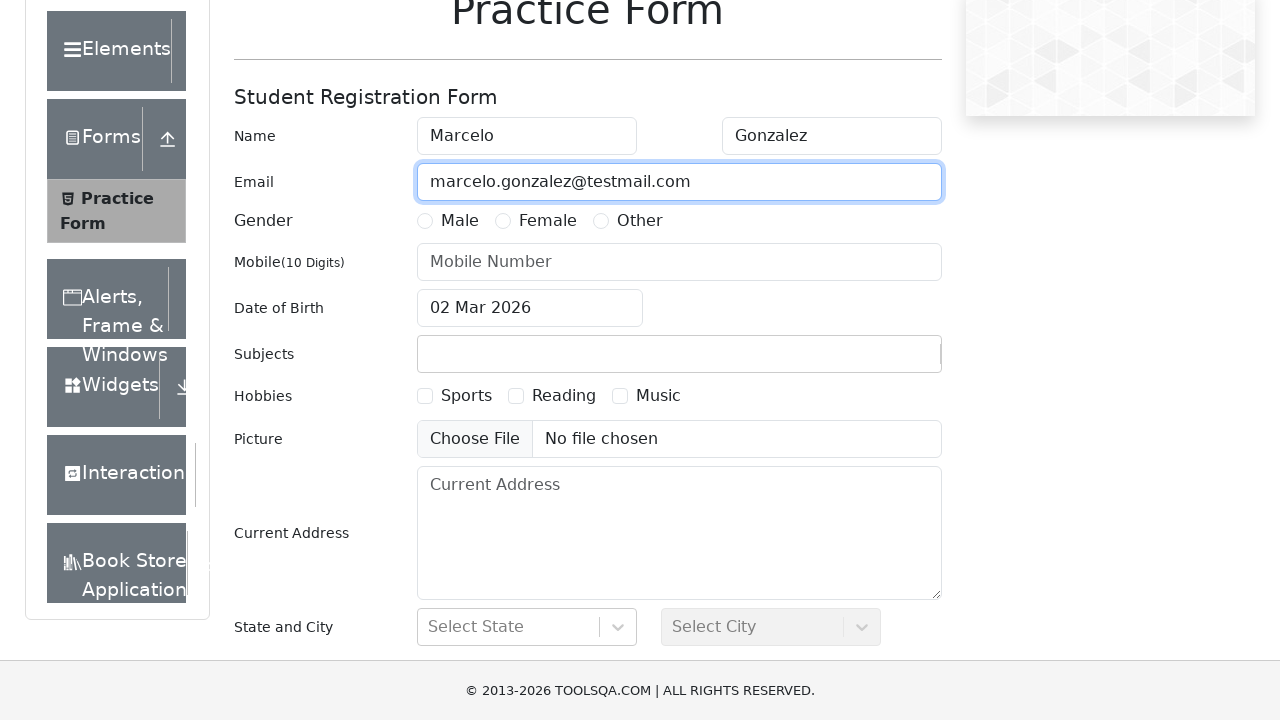

Filled in mobile number field with '0755123456' on input[placeholder='Mobile Number']
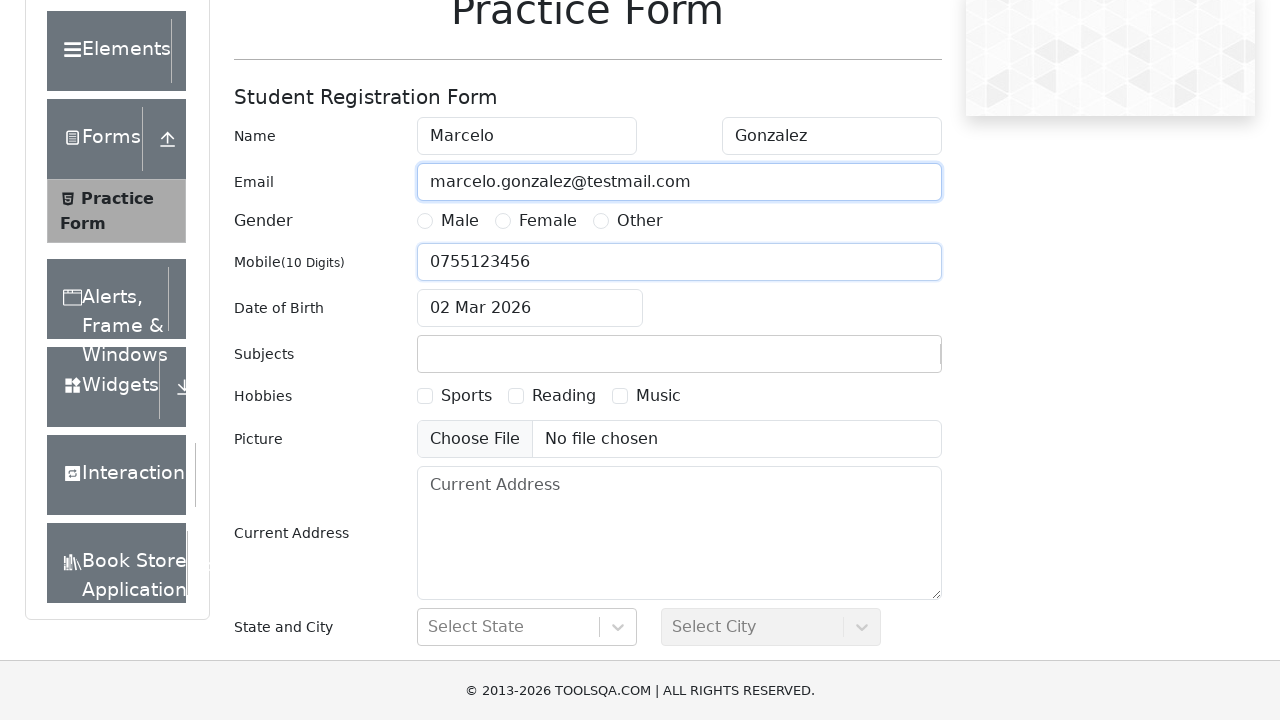

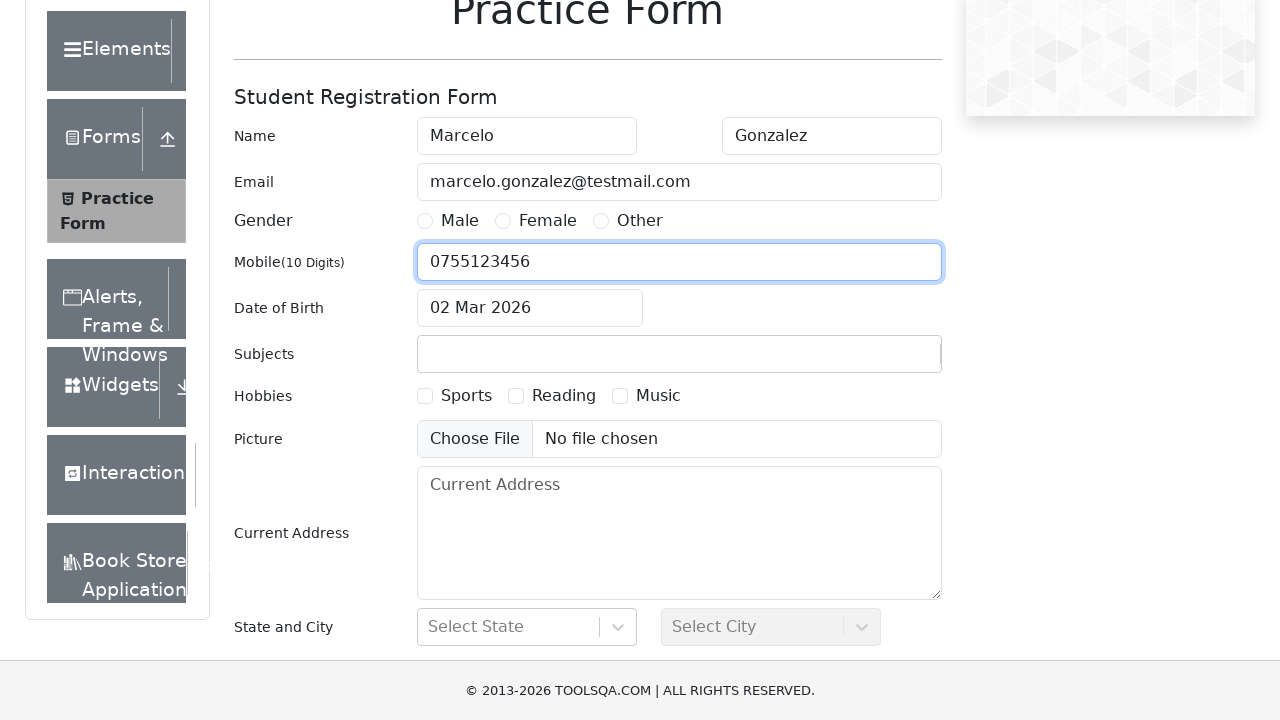